Navigates to Swarthmore College's course catalog departments page and clicks on the first department link to view its courses.

Starting URL: https://catalog.swarthmore.edu/content.php?catoid=7&navoid=194

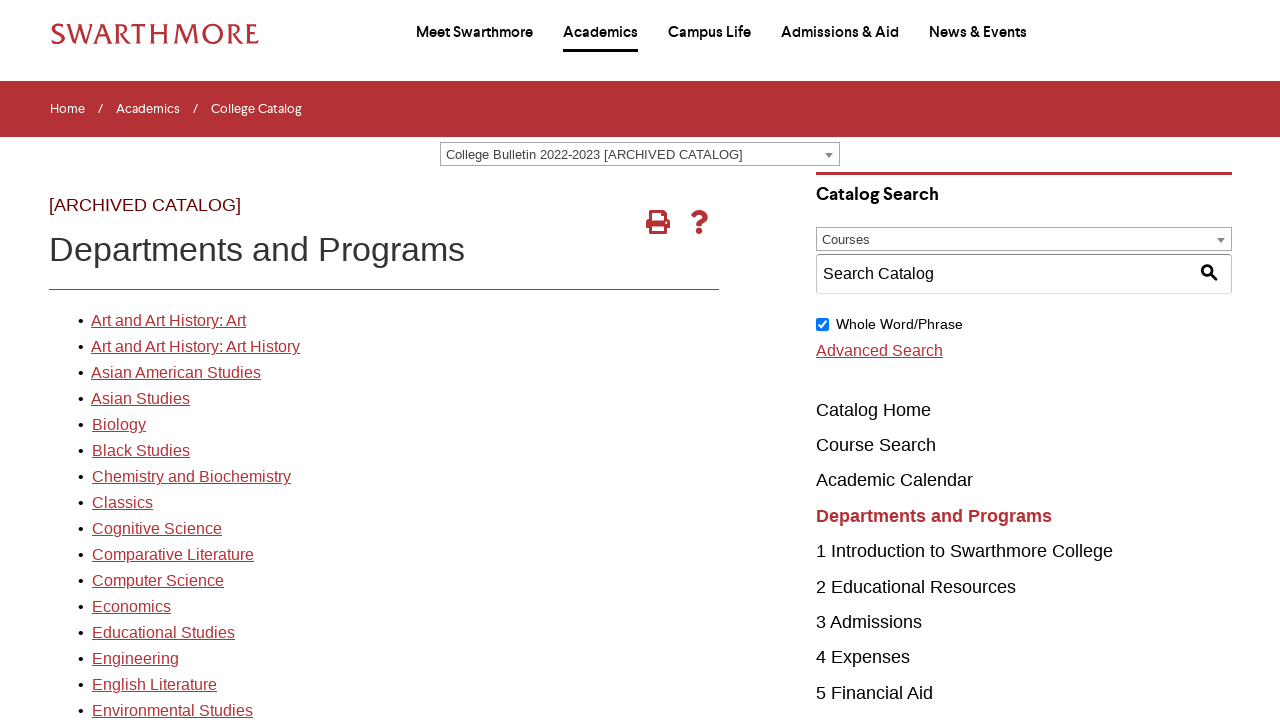

Waited for departments list to load
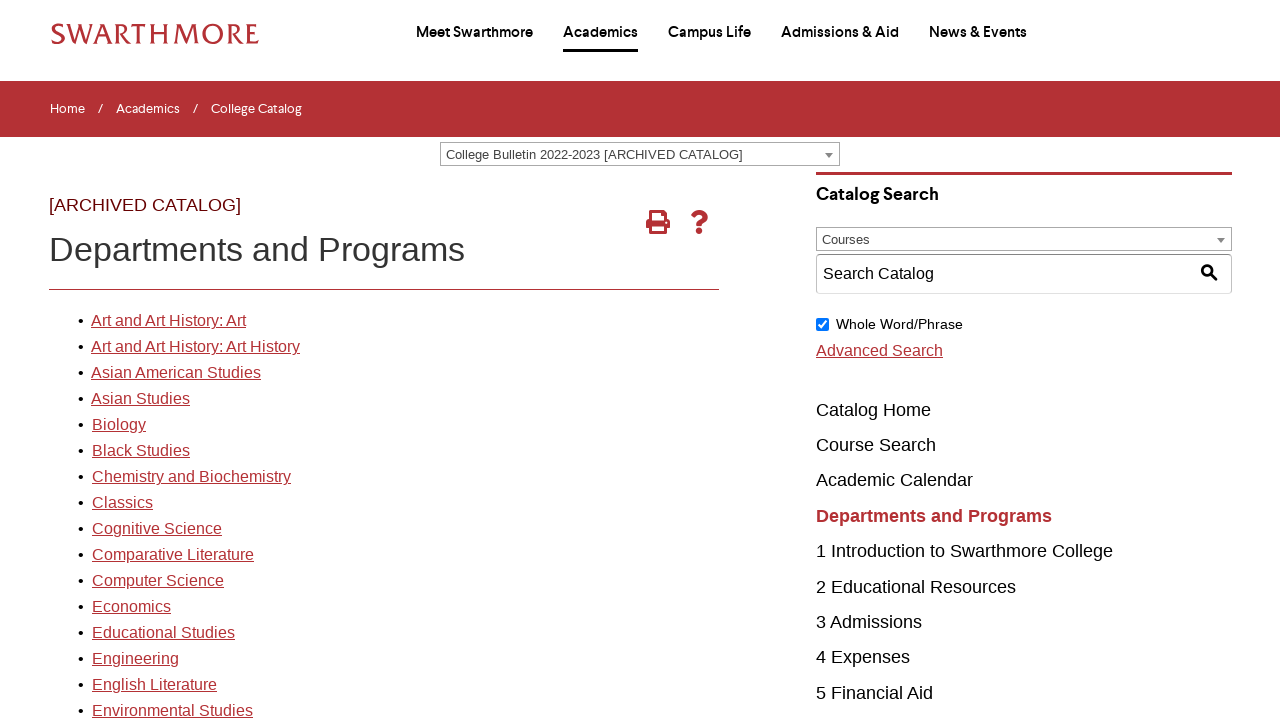

Clicked on the first department link at (168, 321) on xpath=//*[@id="gateway-page"]/body/table/tbody/tr[3]/td[1]/table/tbody/tr[2]/td[
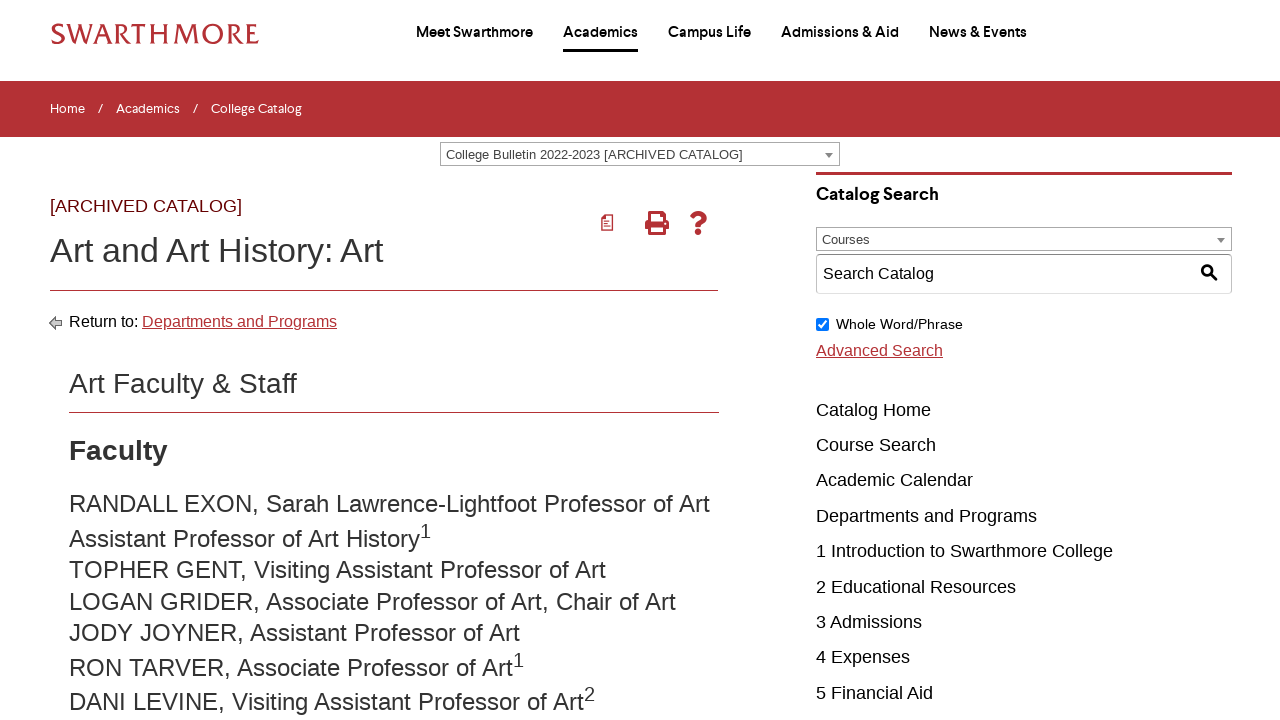

Department page loaded successfully
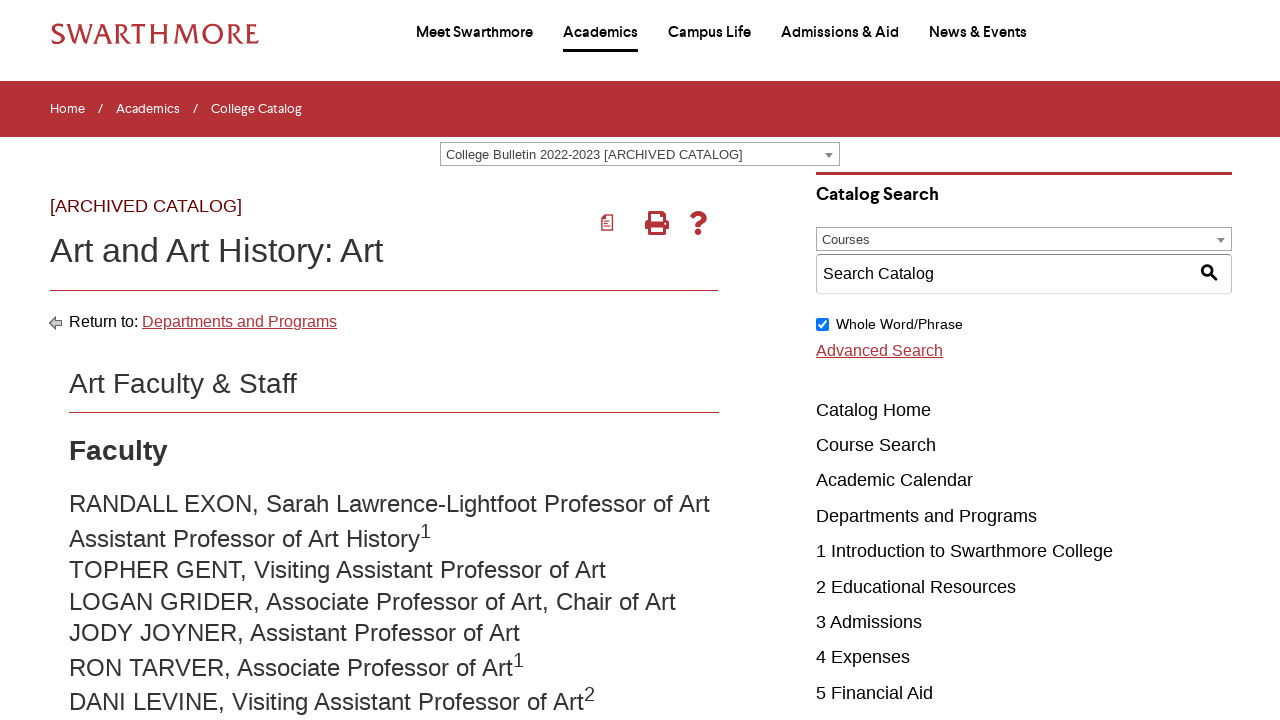

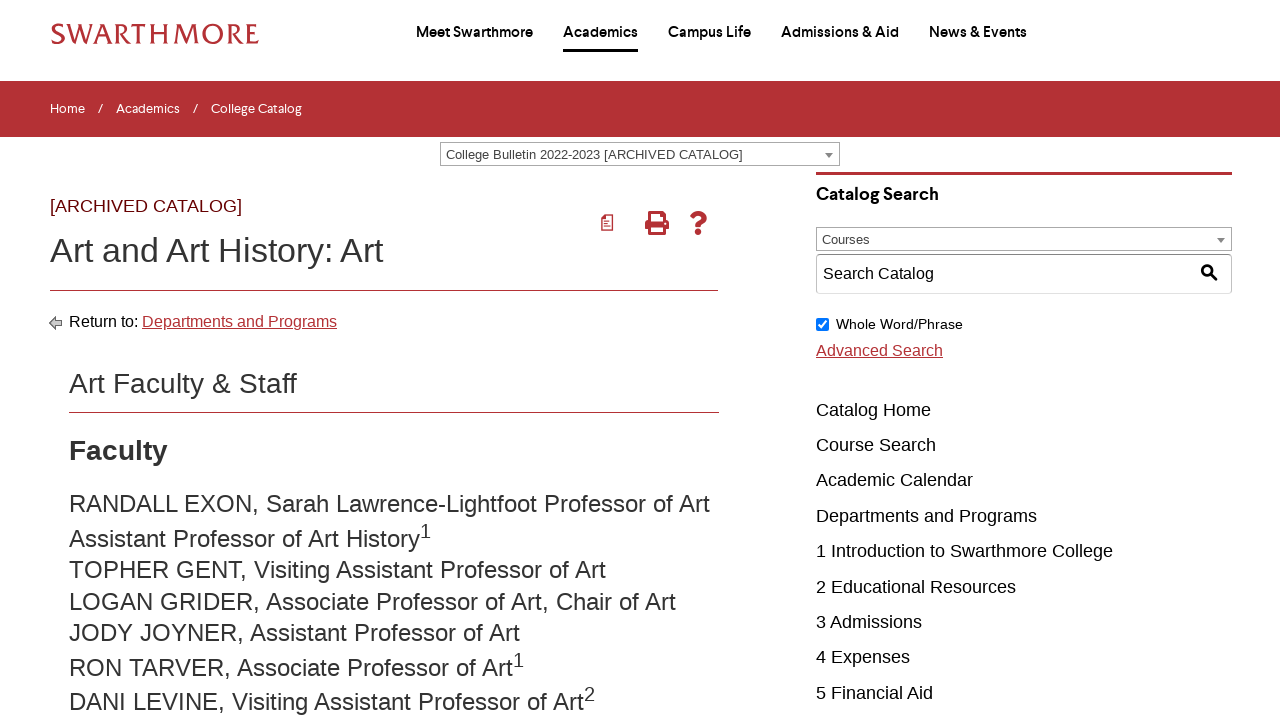